Tests editing a todo item by double-clicking it, changing the text, and pressing Enter to save.

Starting URL: https://demo.playwright.dev/todomvc

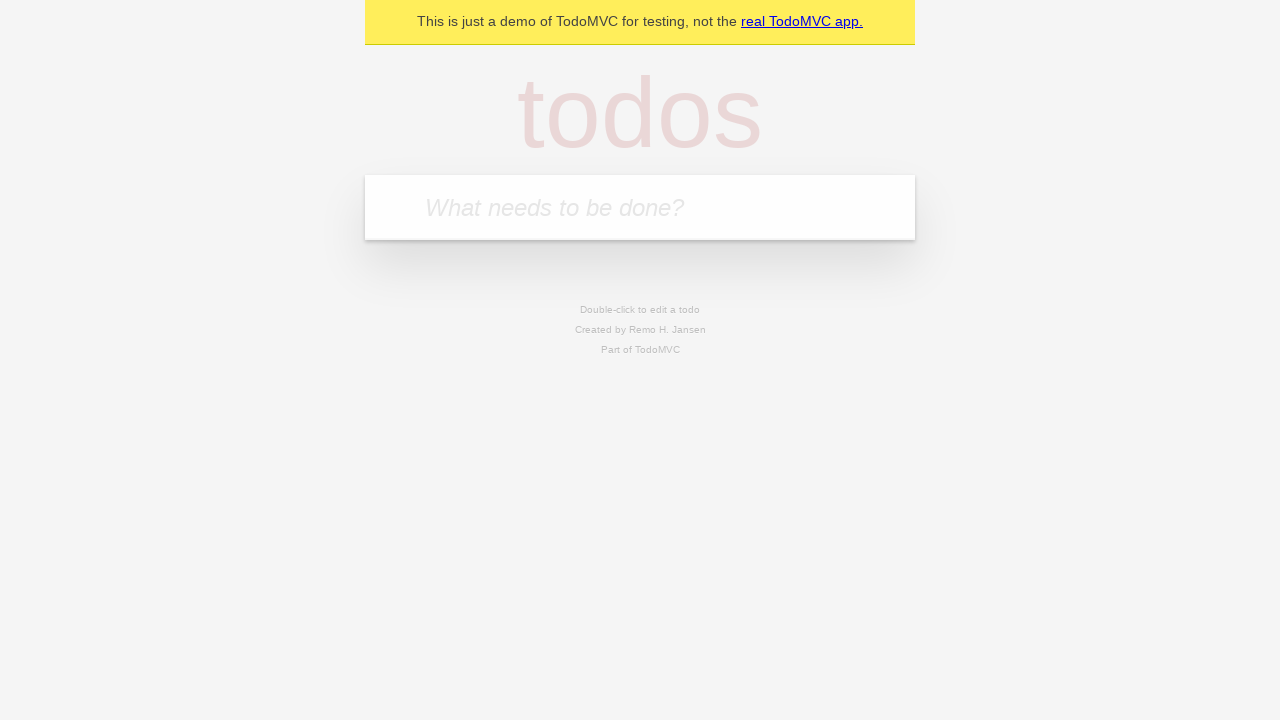

Filled todo input with 'buy some cheese' on internal:attr=[placeholder="What needs to be done?"i]
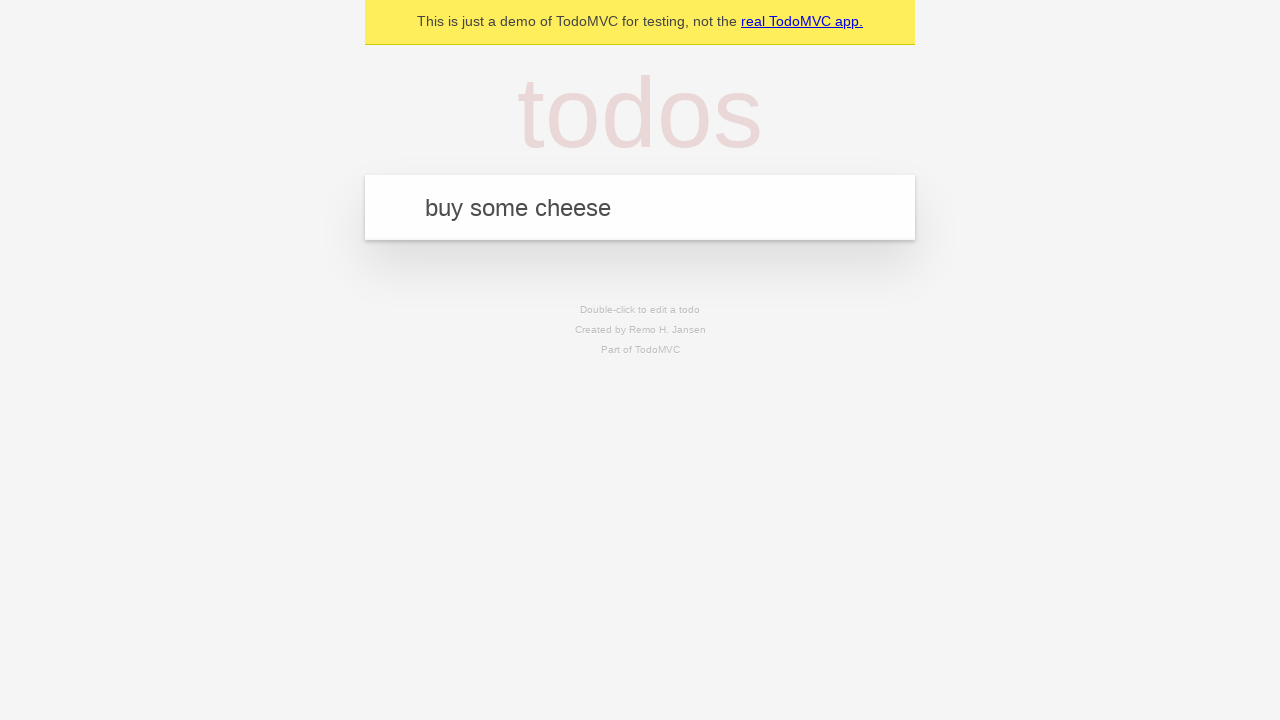

Pressed Enter to create first todo on internal:attr=[placeholder="What needs to be done?"i]
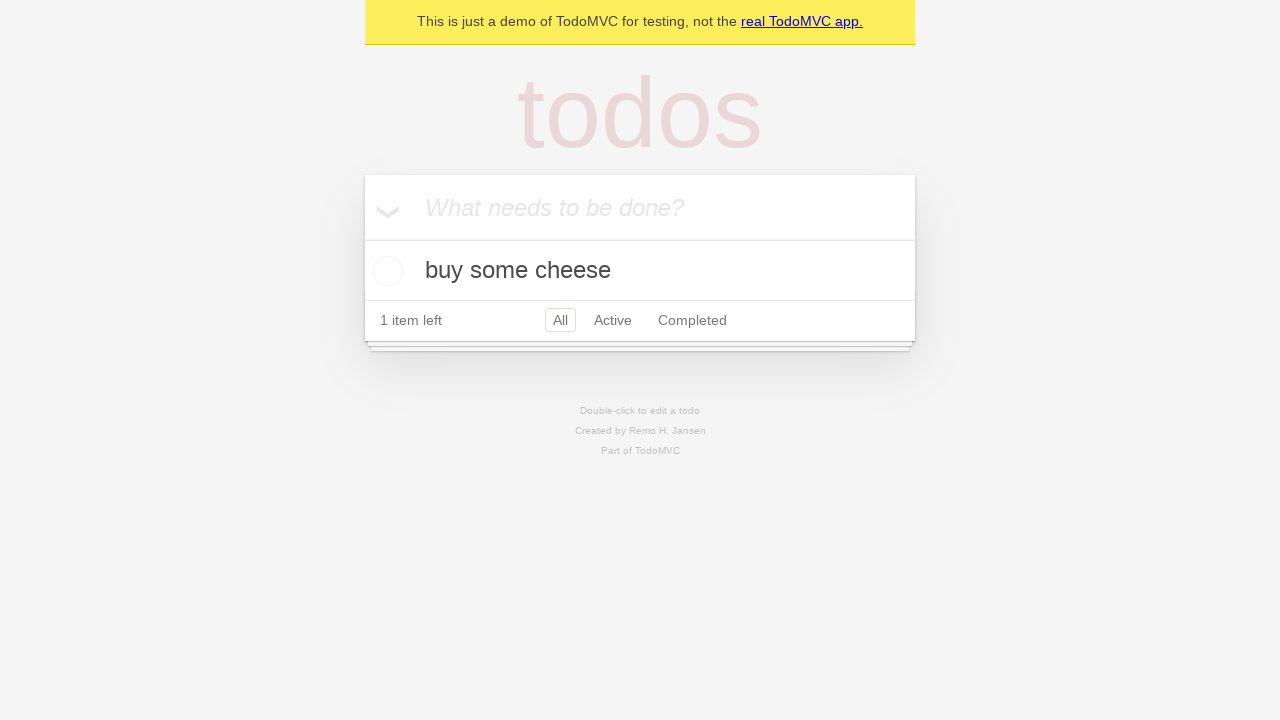

Filled todo input with 'feed the cat' on internal:attr=[placeholder="What needs to be done?"i]
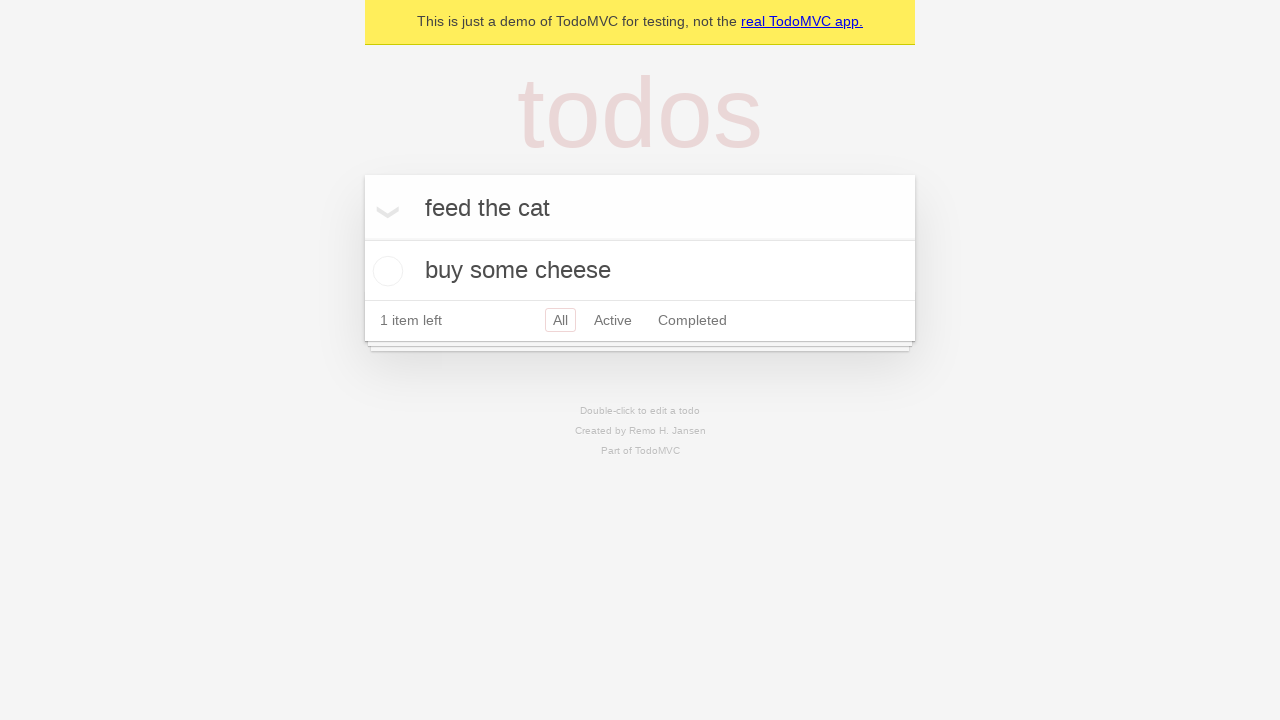

Pressed Enter to create second todo on internal:attr=[placeholder="What needs to be done?"i]
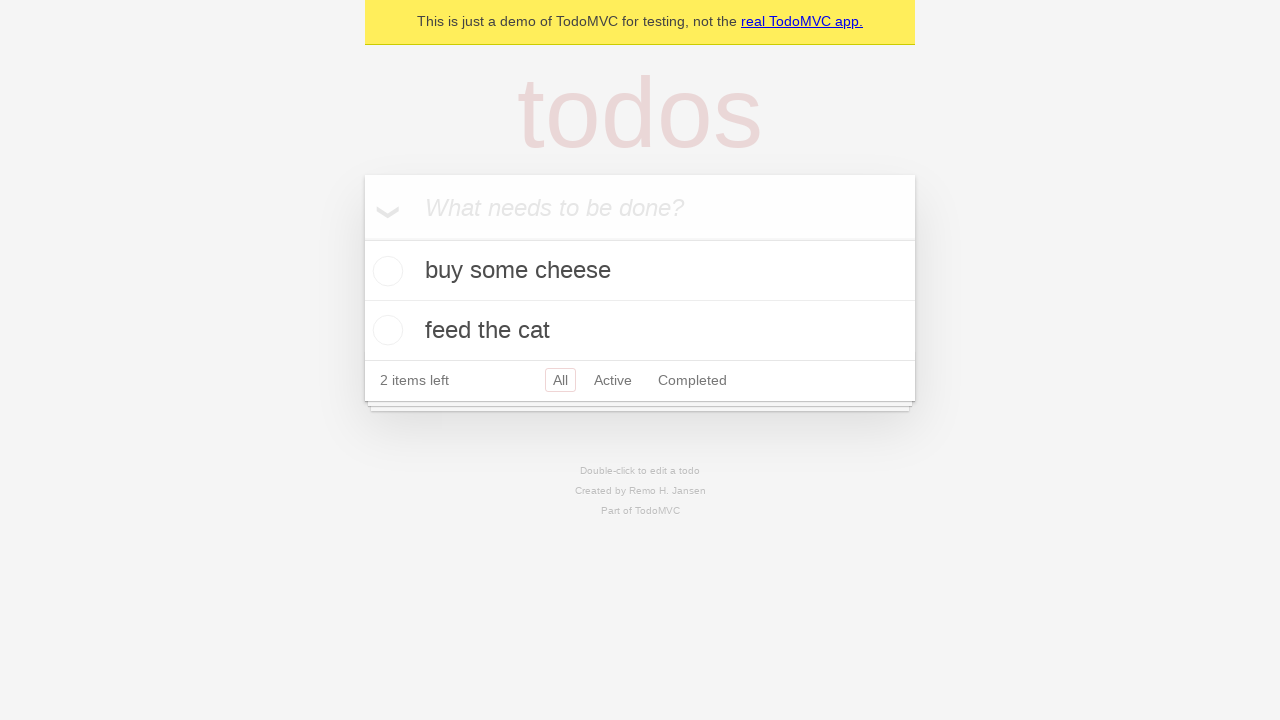

Filled todo input with 'book a doctors appointment' on internal:attr=[placeholder="What needs to be done?"i]
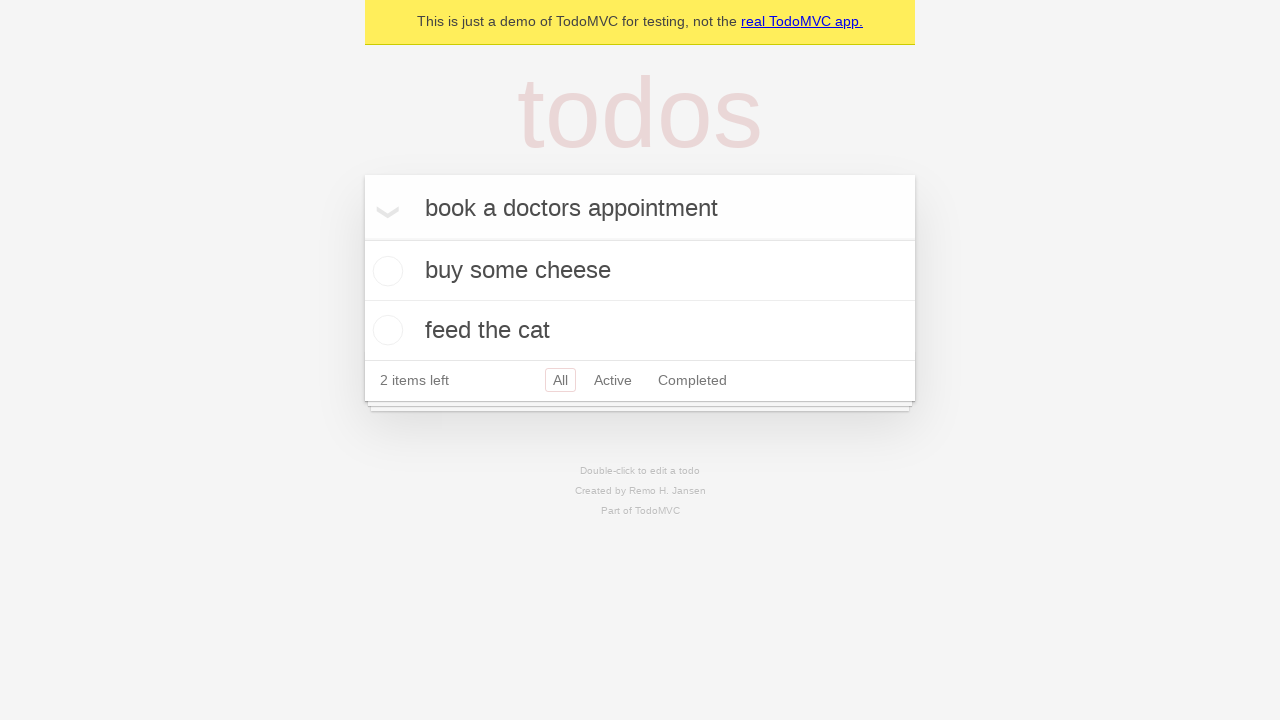

Pressed Enter to create third todo on internal:attr=[placeholder="What needs to be done?"i]
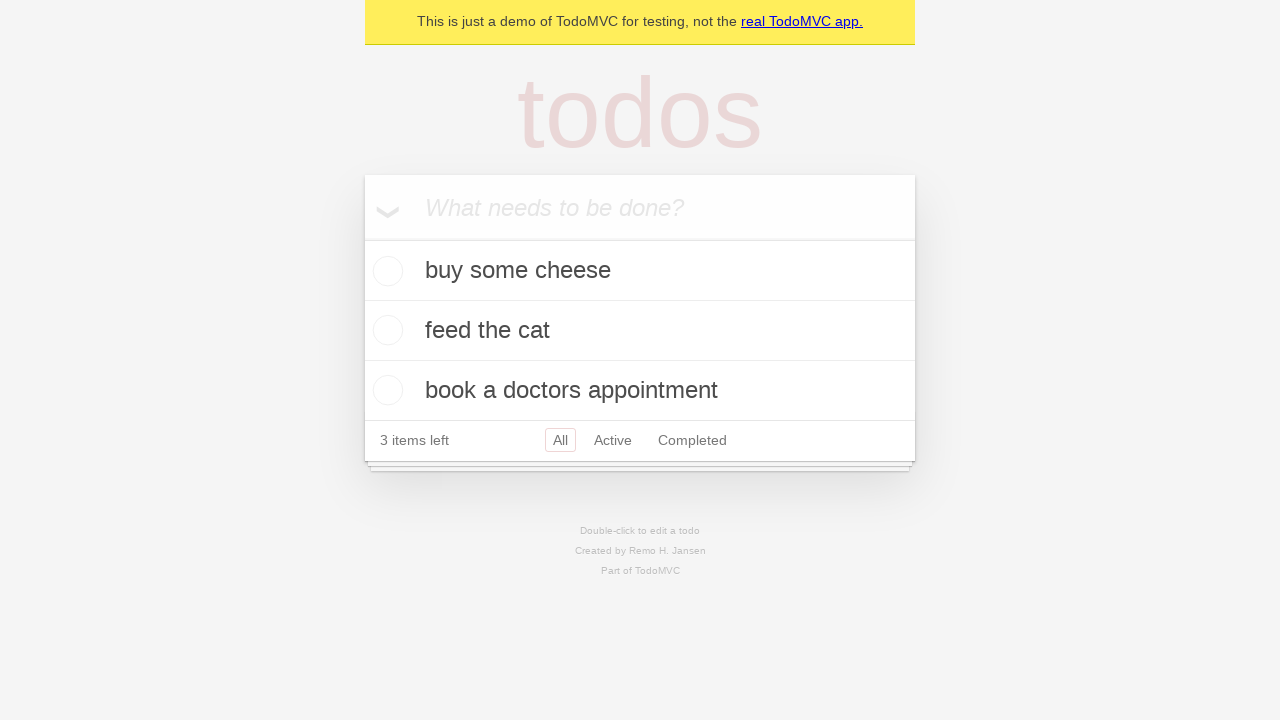

Double-clicked second todo item to enter edit mode at (640, 331) on internal:testid=[data-testid="todo-item"s] >> nth=1
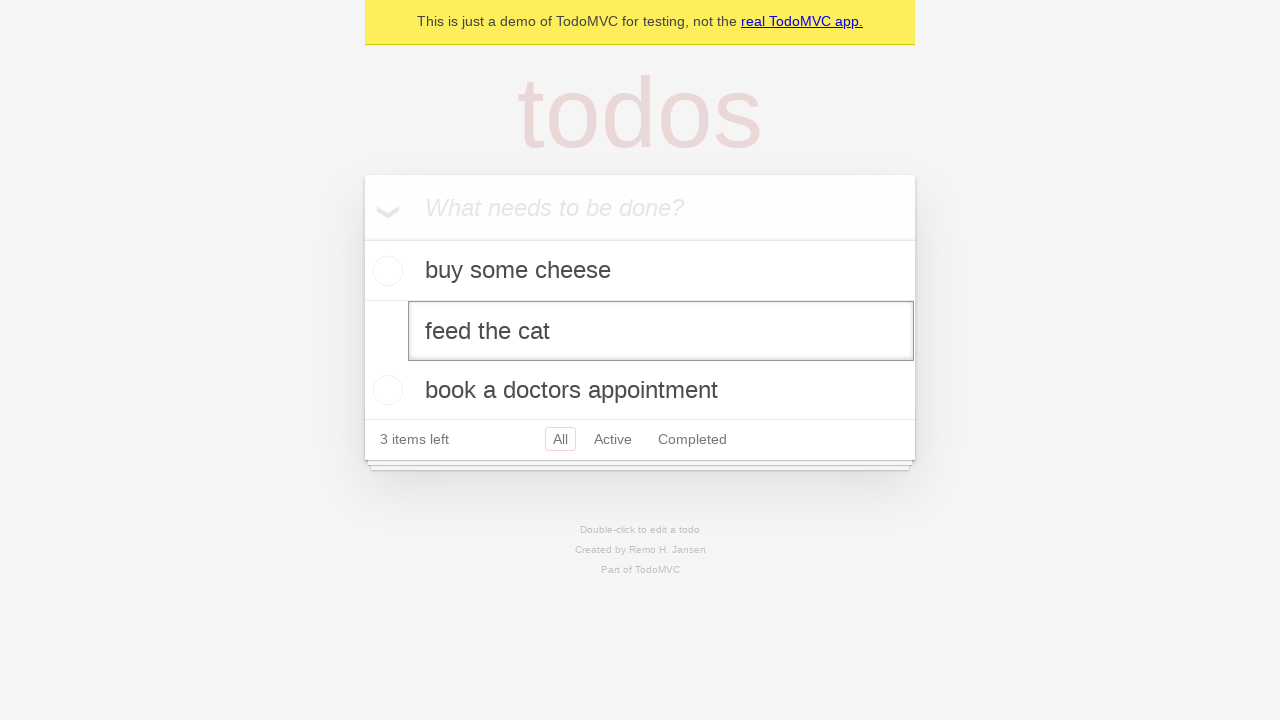

Changed todo text to 'buy some sausages' on internal:testid=[data-testid="todo-item"s] >> nth=1 >> internal:role=textbox[nam
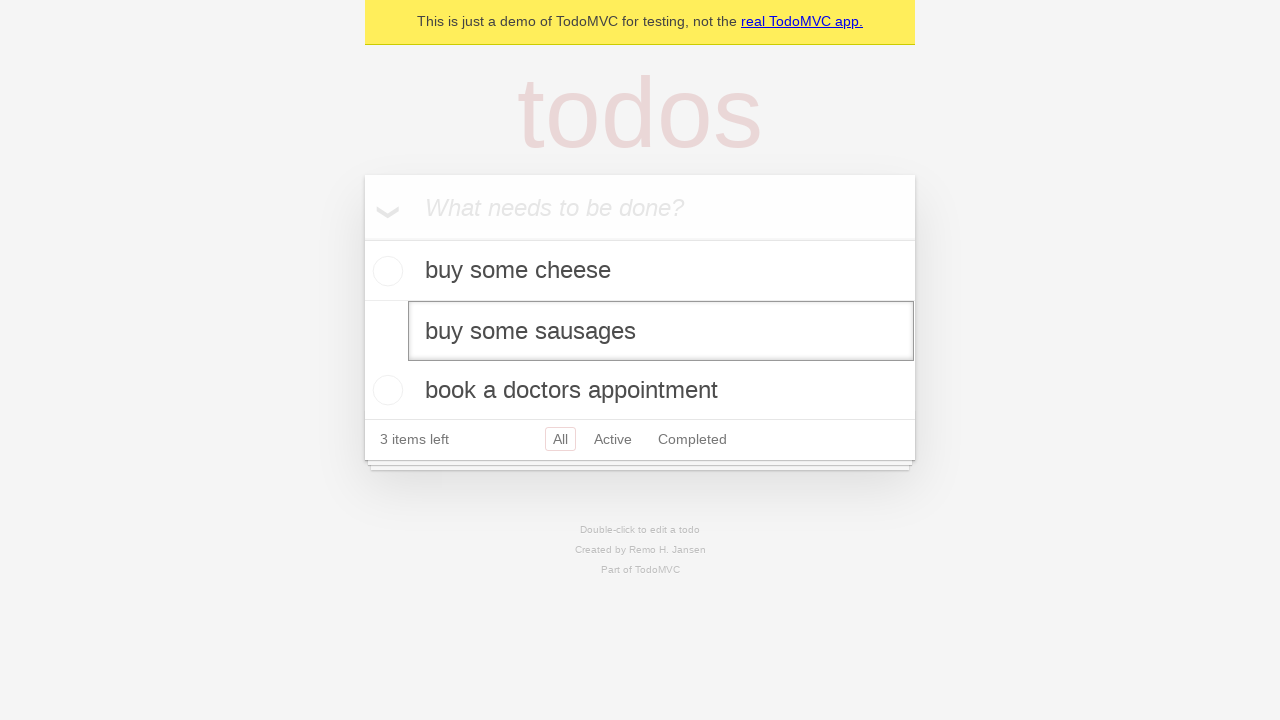

Pressed Enter to save edited todo item on internal:testid=[data-testid="todo-item"s] >> nth=1 >> internal:role=textbox[nam
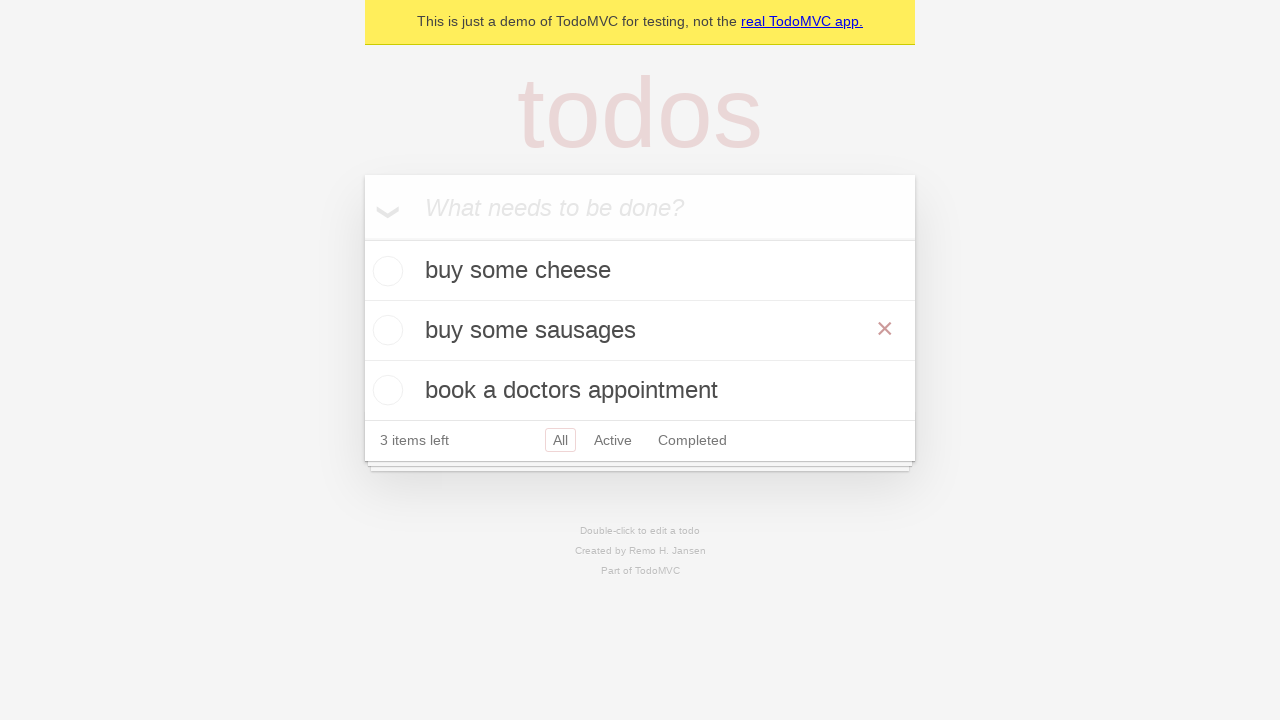

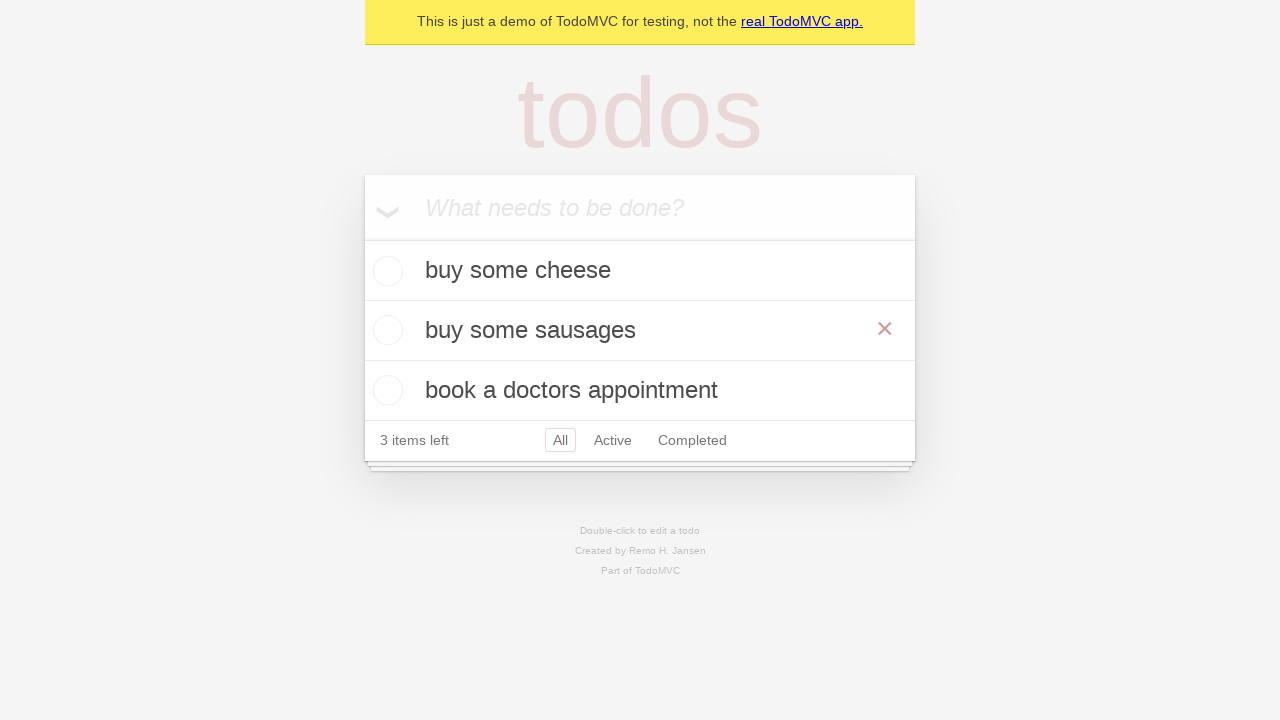